Tests filling out a practice form by entering first name and last name fields on the DemoQA automation practice form.

Starting URL: https://demoqa.com/automation-practice-form

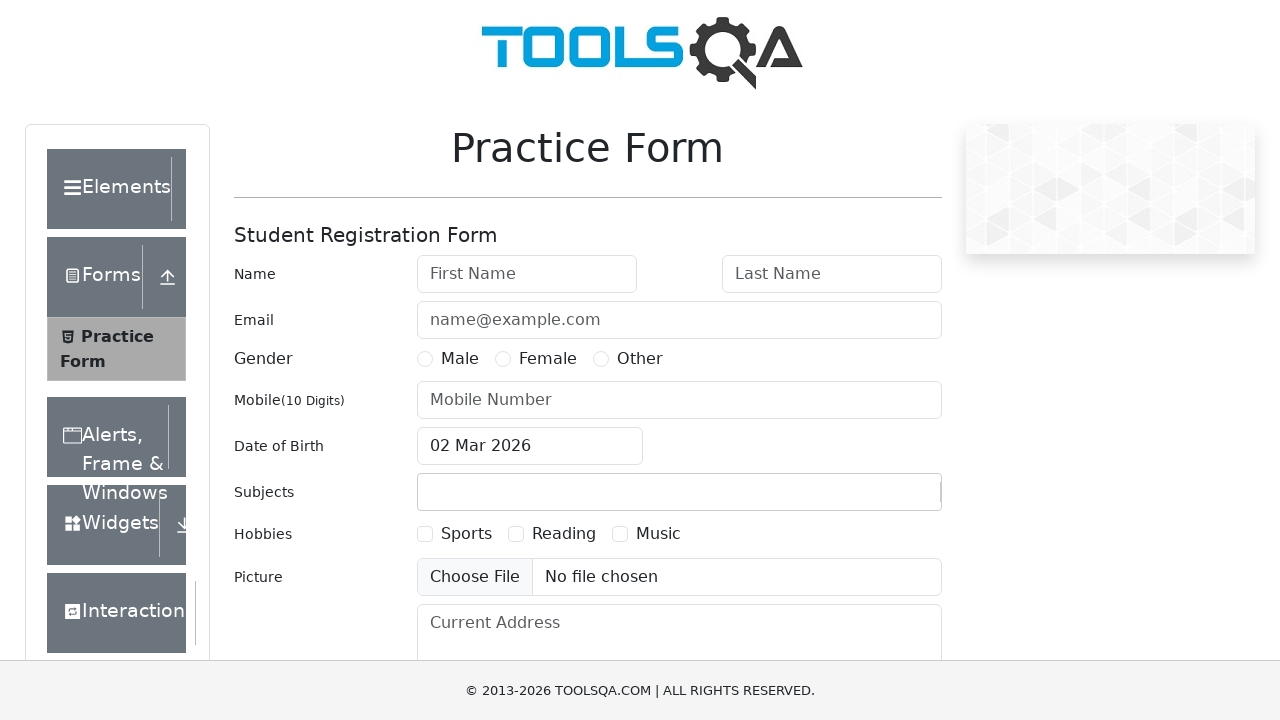

Waited for first name field to load on DemoQA practice form
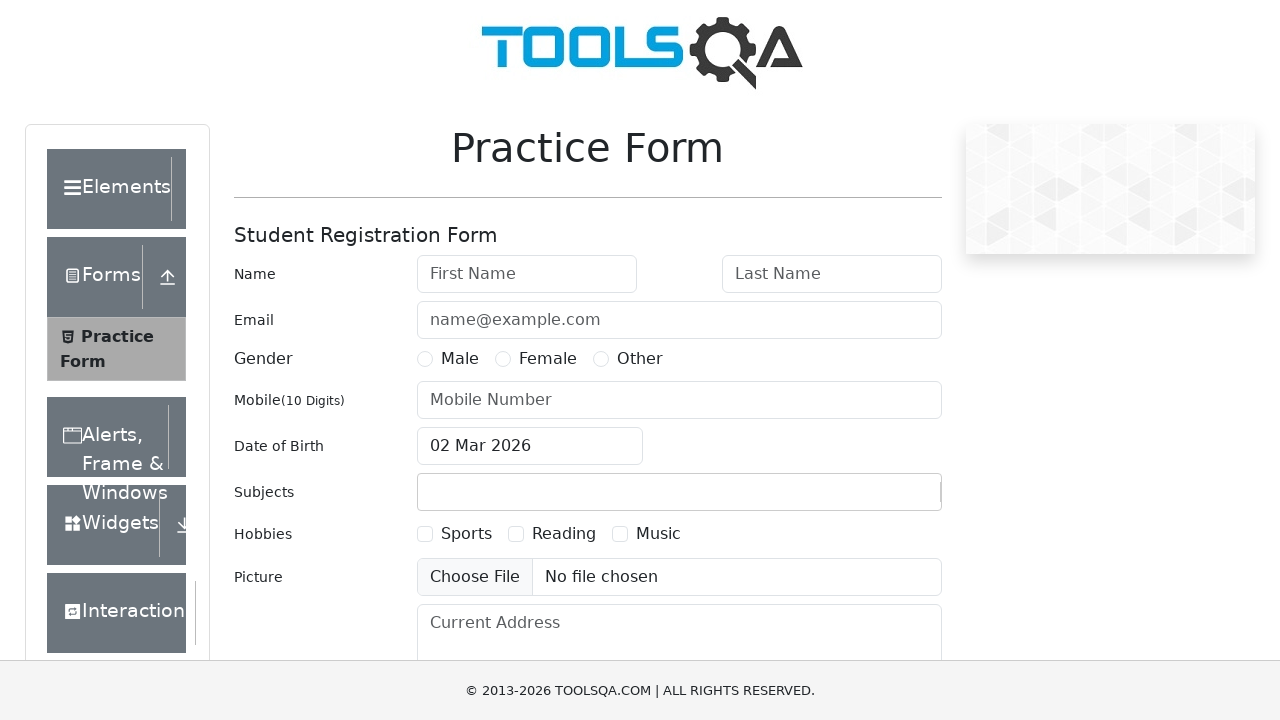

Filled first name field with 'Michael' on #firstName
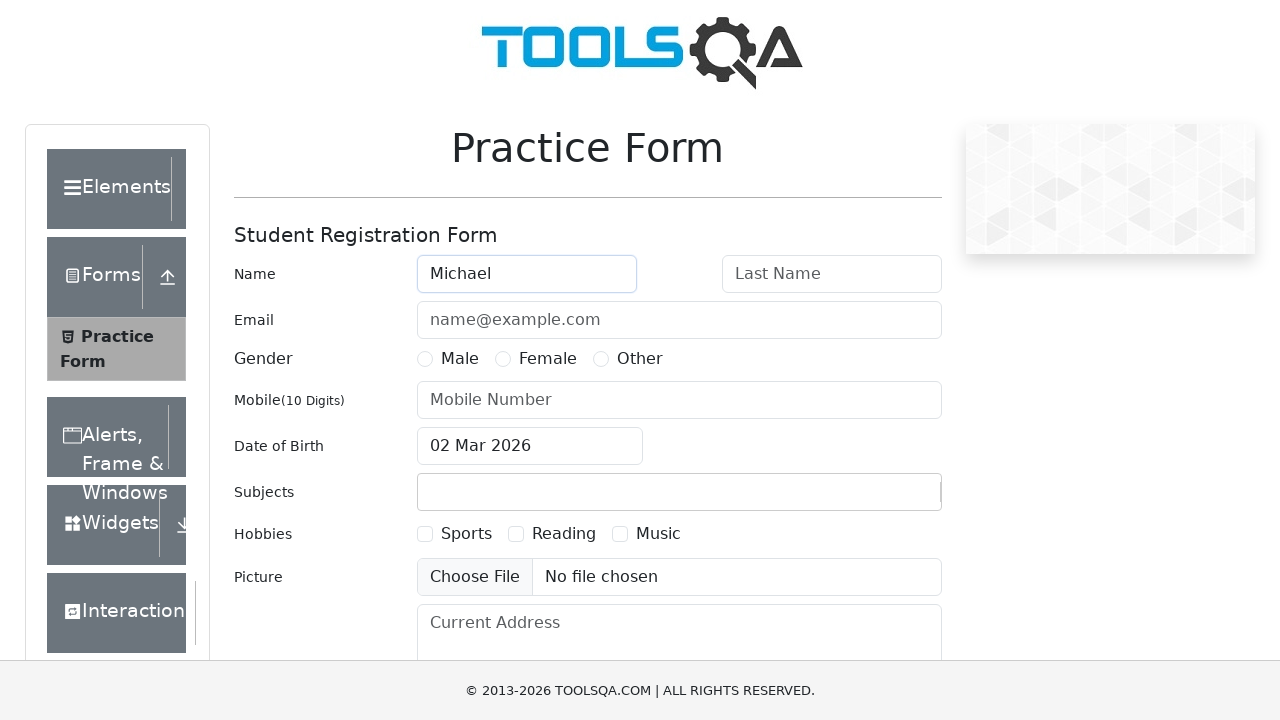

Filled last name field with 'Thompson' on #lastName
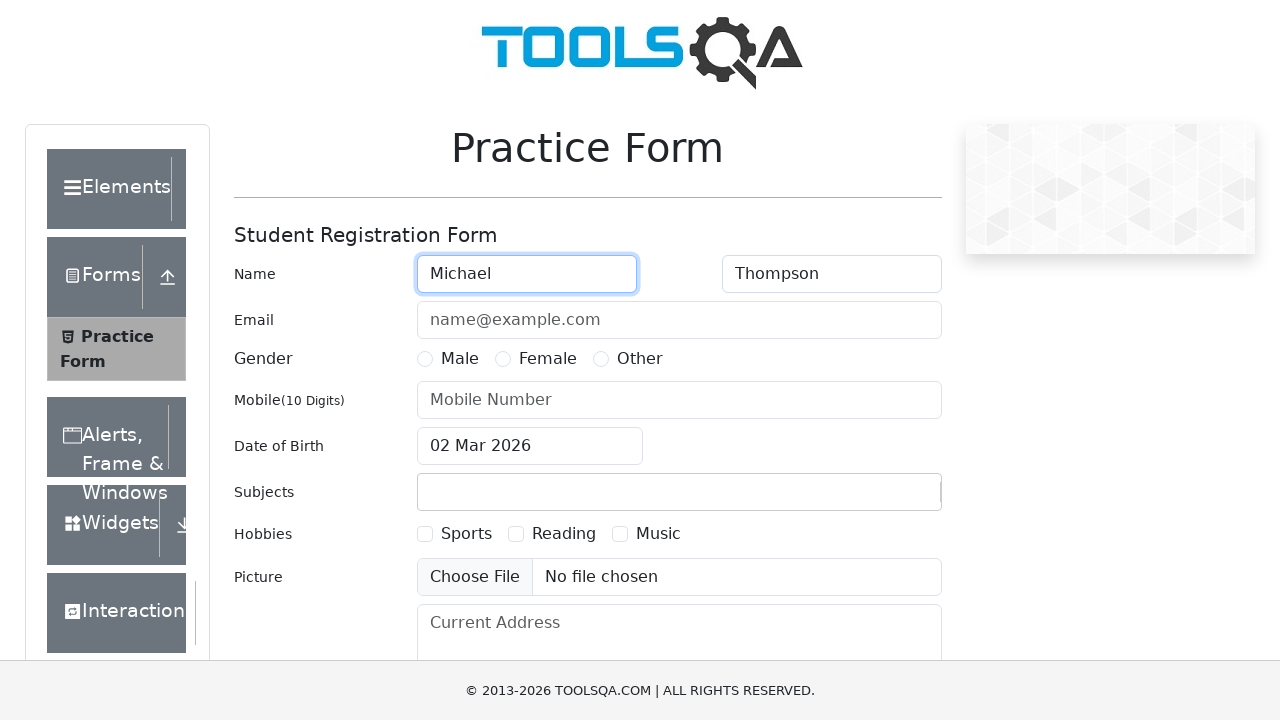

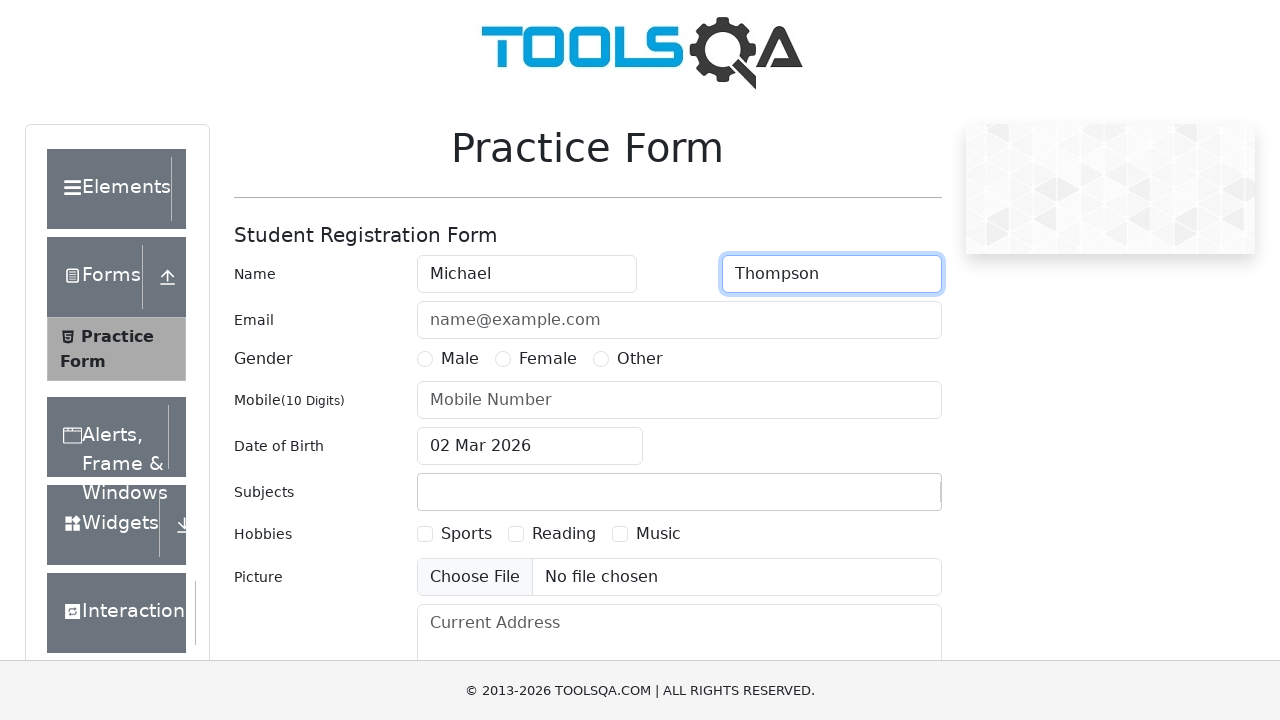